Tests user registration flow on demoqa.com by navigating to the registration page, filling out the registration form with user details, and submitting to create a new account.

Starting URL: https://demoqa.com/login

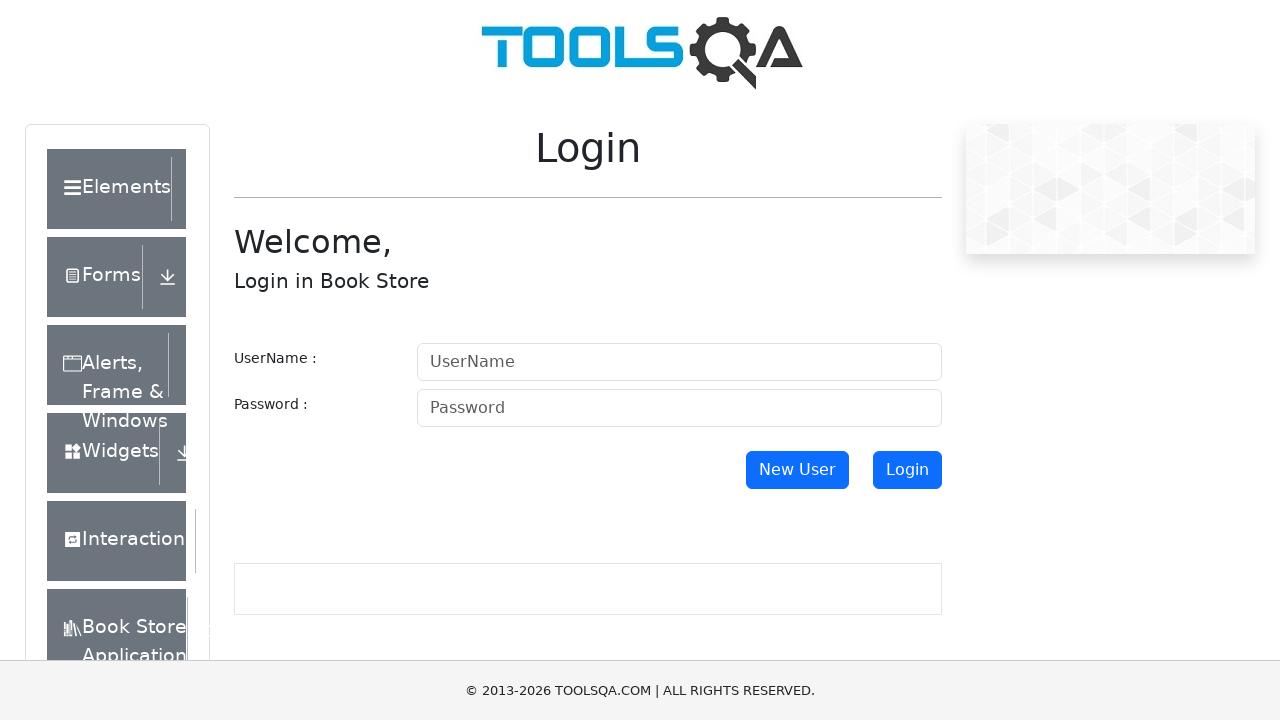

Clicked 'New User' button to navigate to registration page at (797, 470) on button#newUser
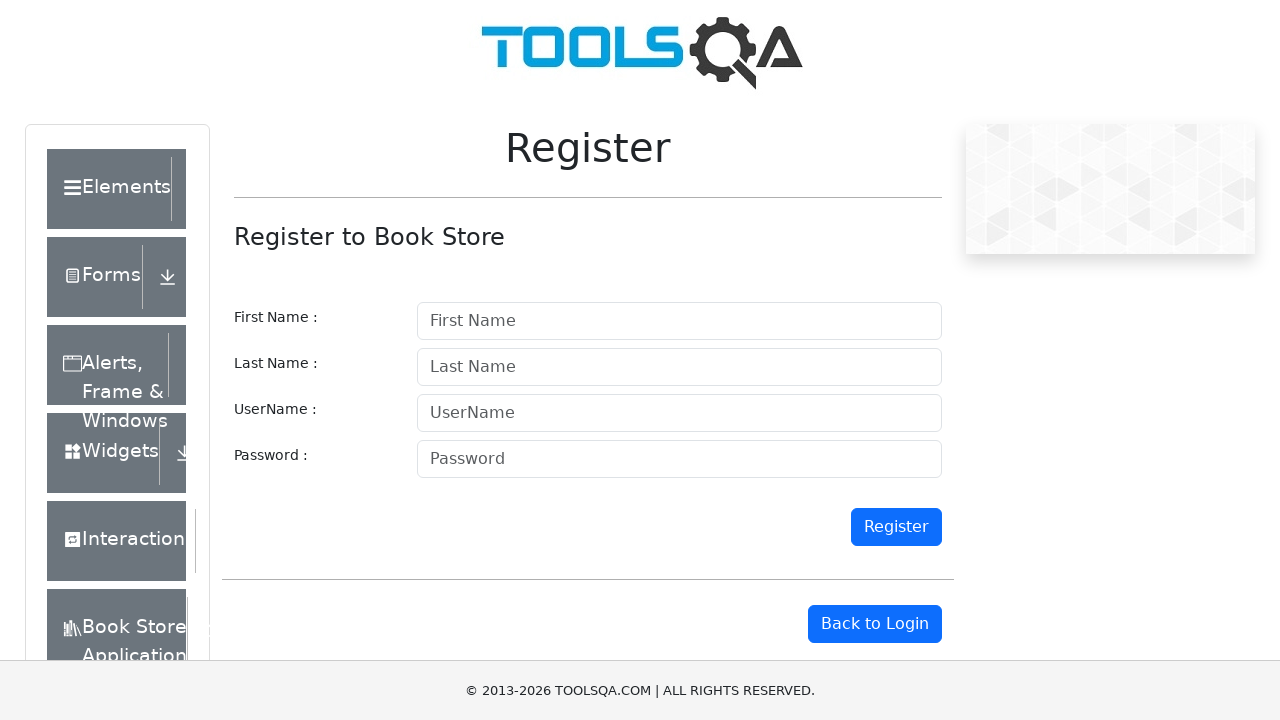

Filled in first name field with 'Marcus' on input#firstname
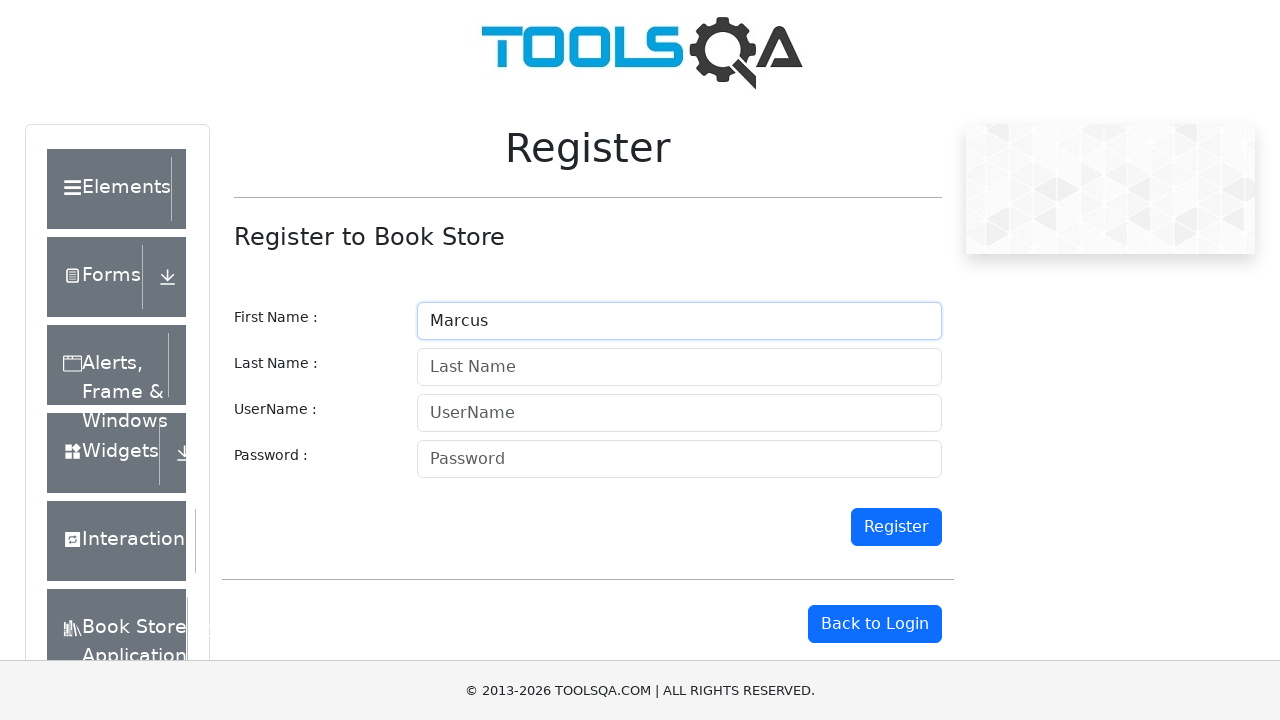

Filled in last name field with 'Thompson' on input#lastname
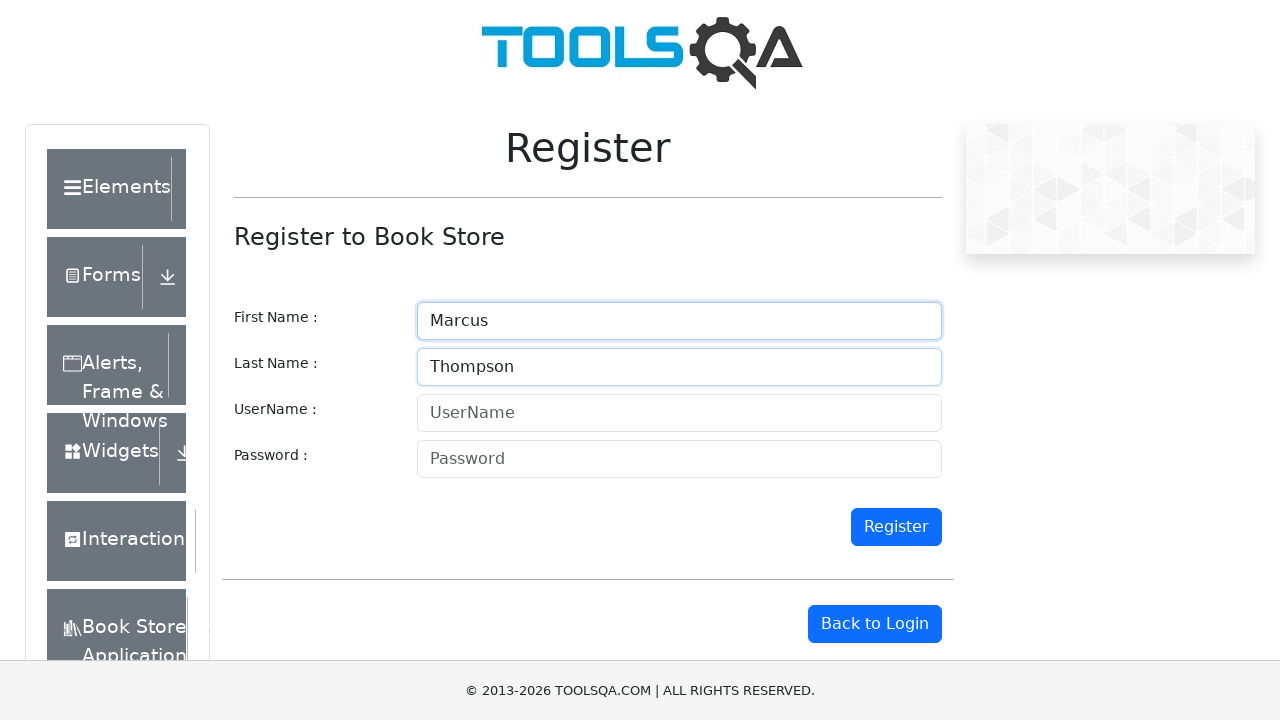

Filled in username field with 'marcus_t2024' on input#userName
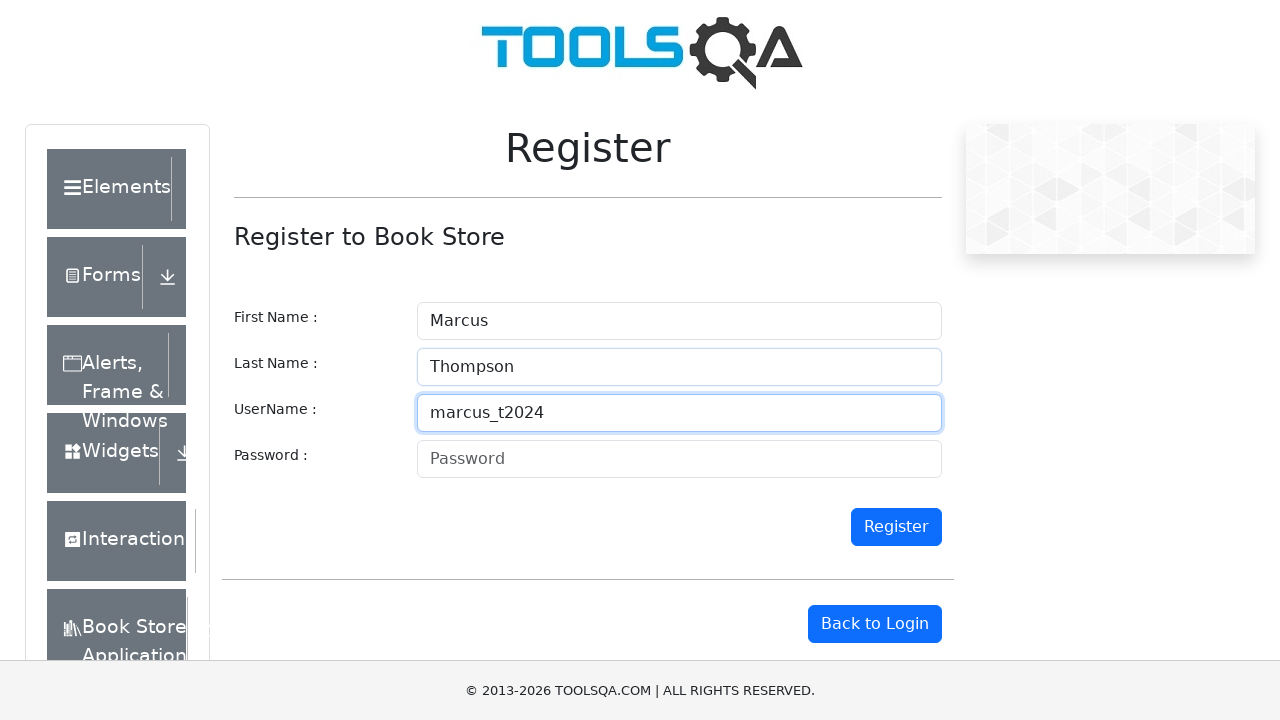

Filled in password field with 'Marcus@987' on input#password
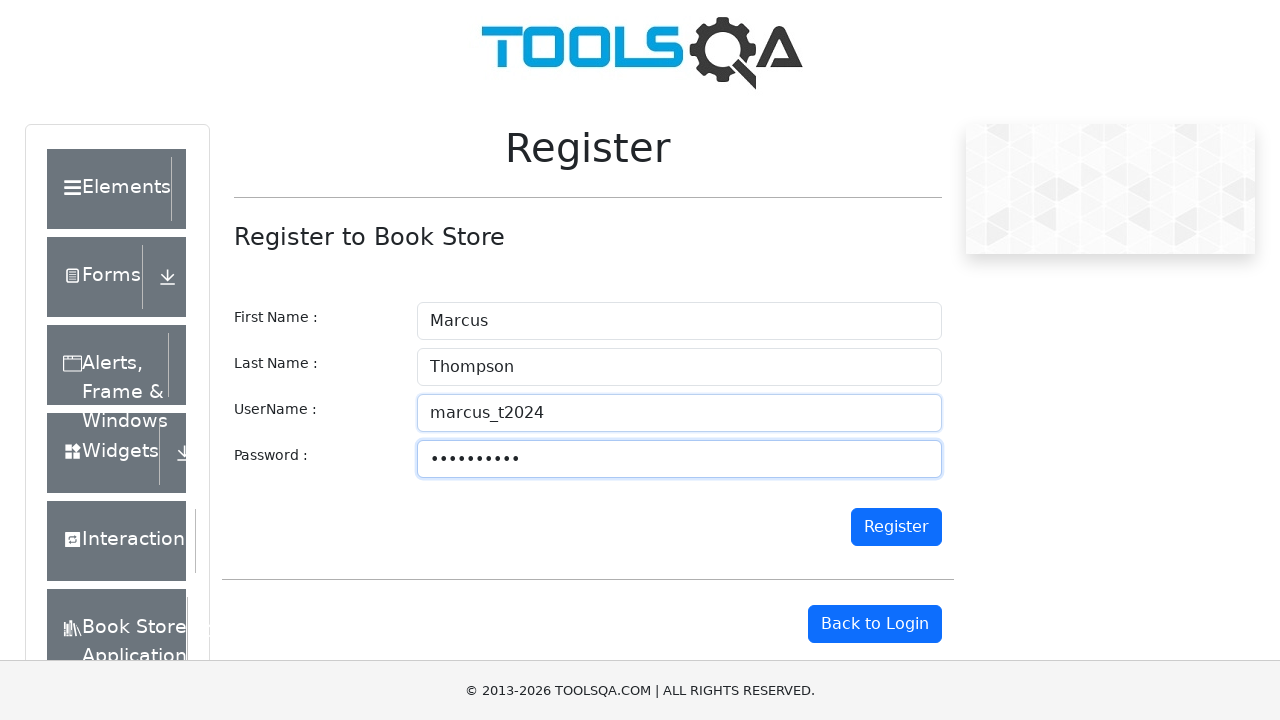

Clicked register button to submit registration form at (896, 527) on button#register
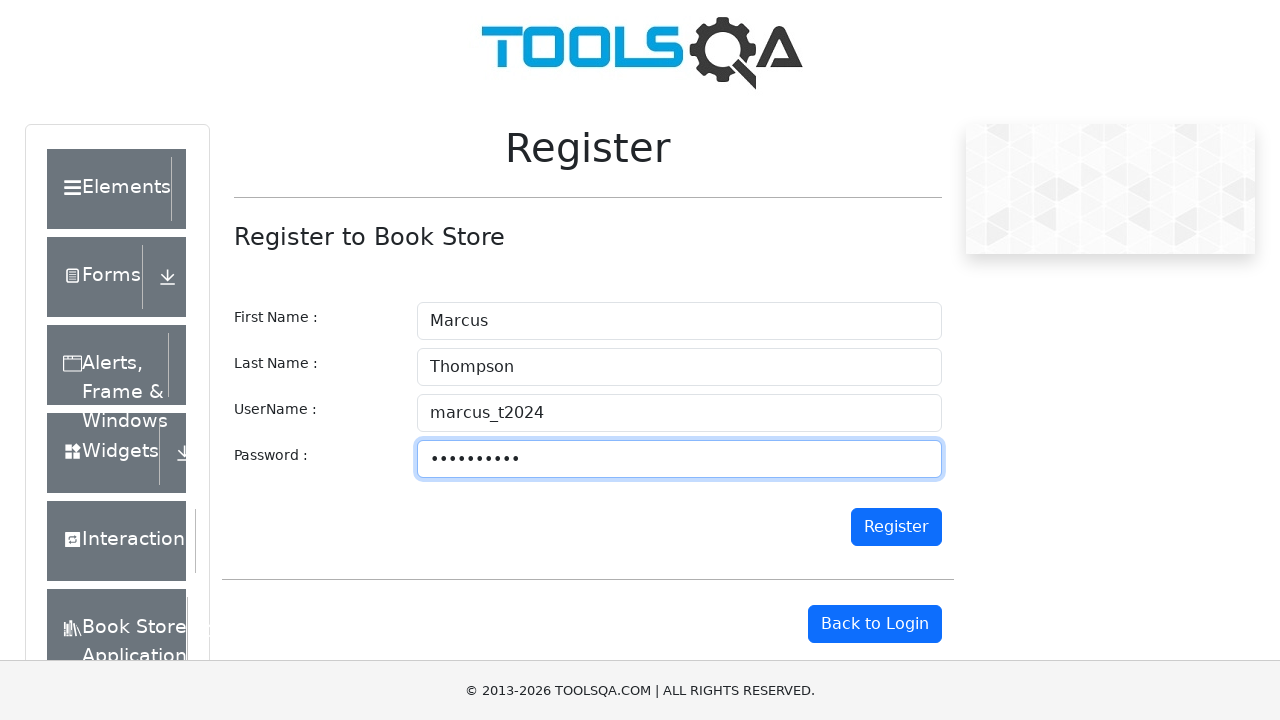

Waited 3 seconds for registration to process
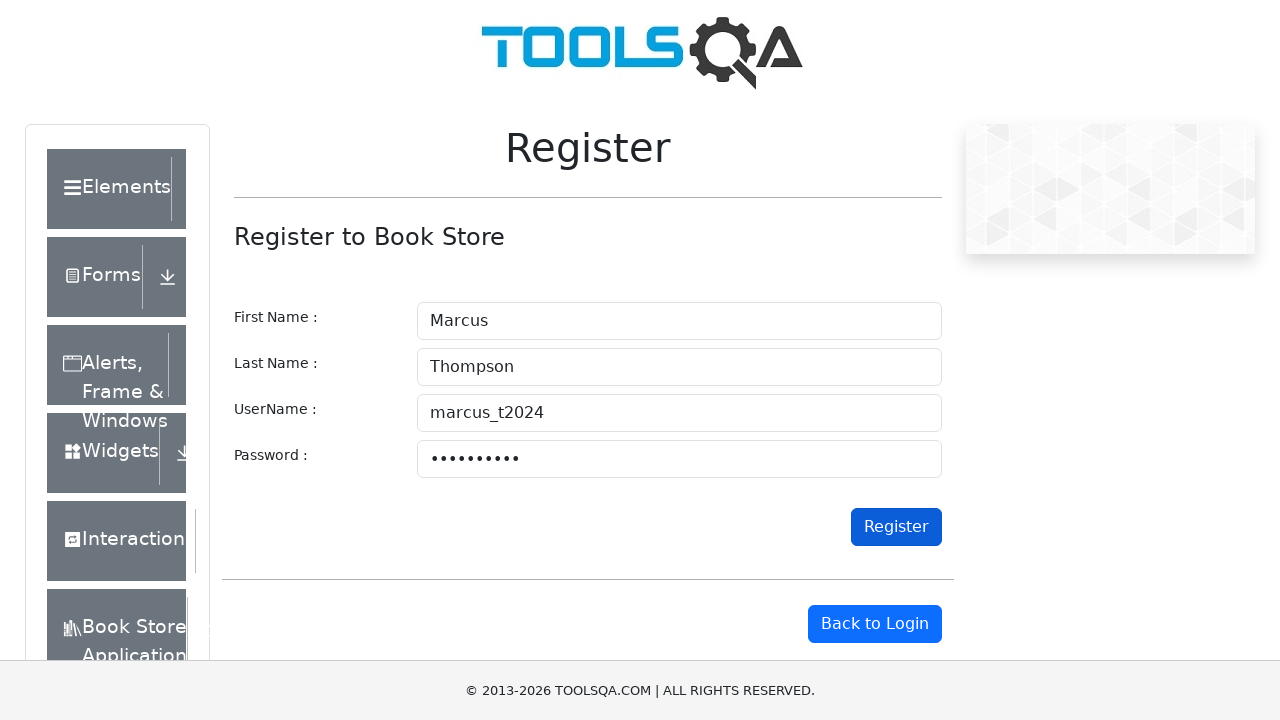

Clicked 'Go to Login' button to return to login page at (875, 624) on button#gotologin
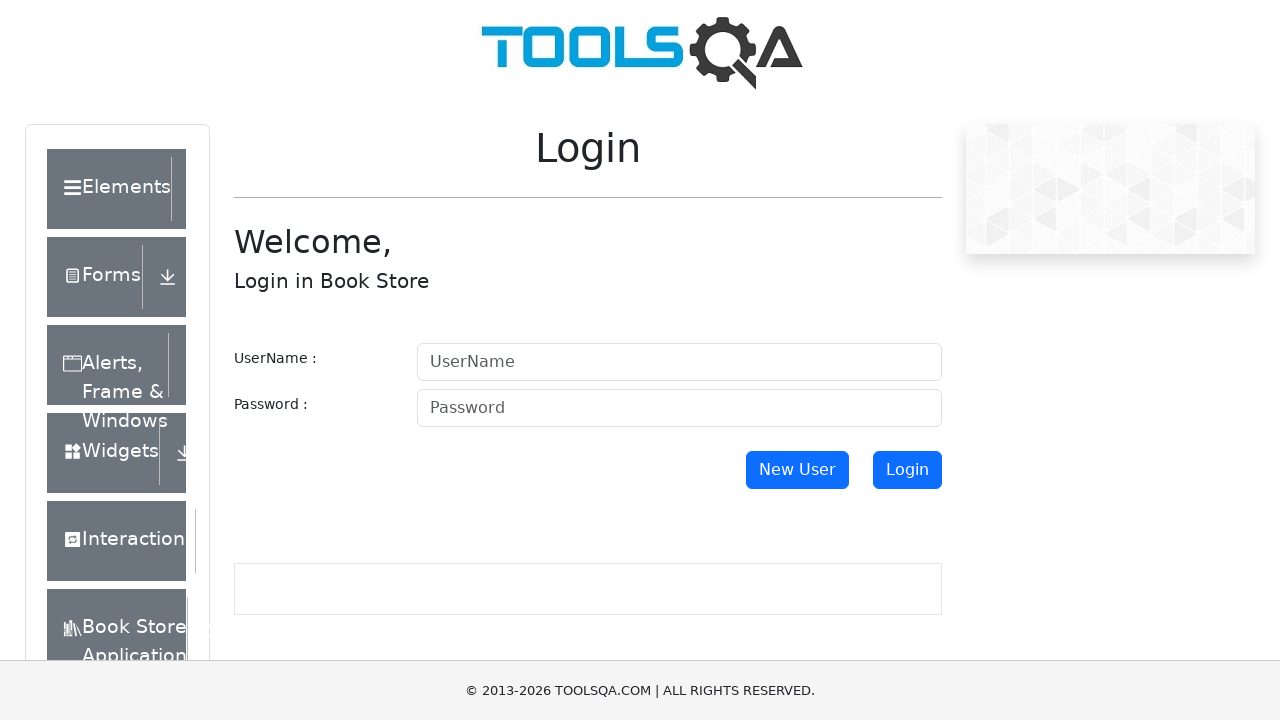

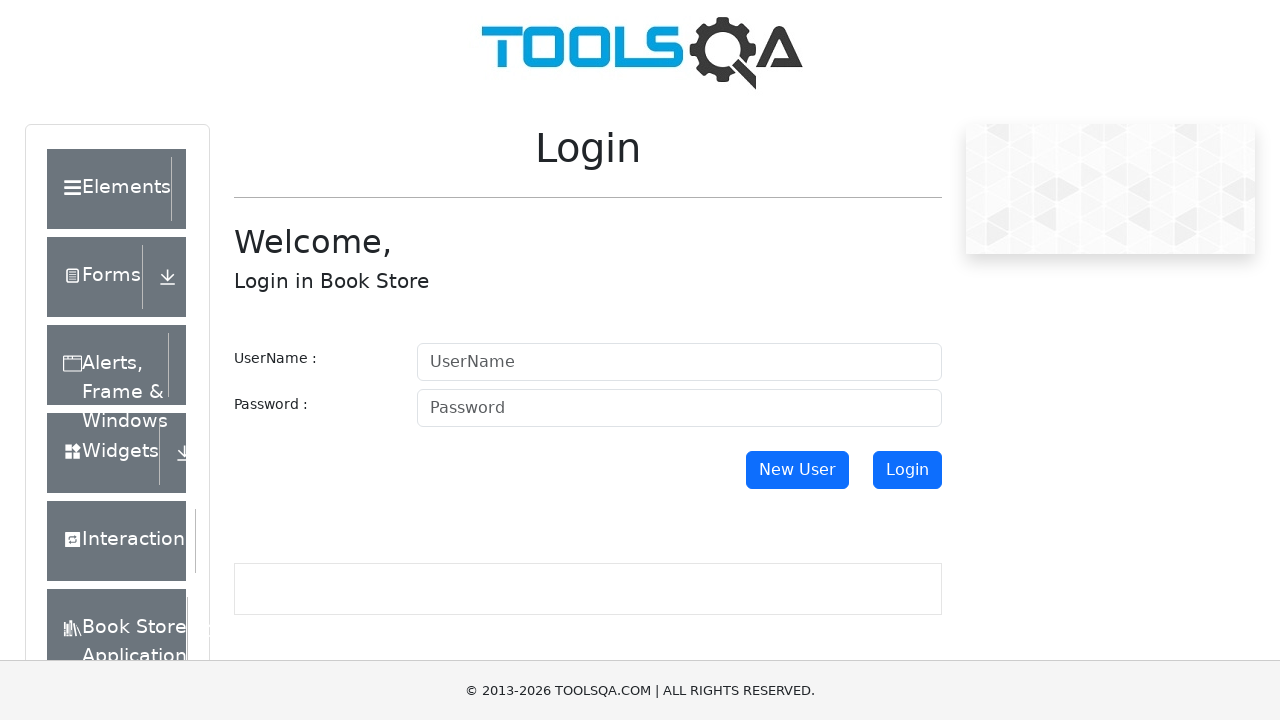